Tests clicking a link and verifies navigation to the correct page with expected title and URL

Starting URL: https://kristinek.github.io/site/examples/actions

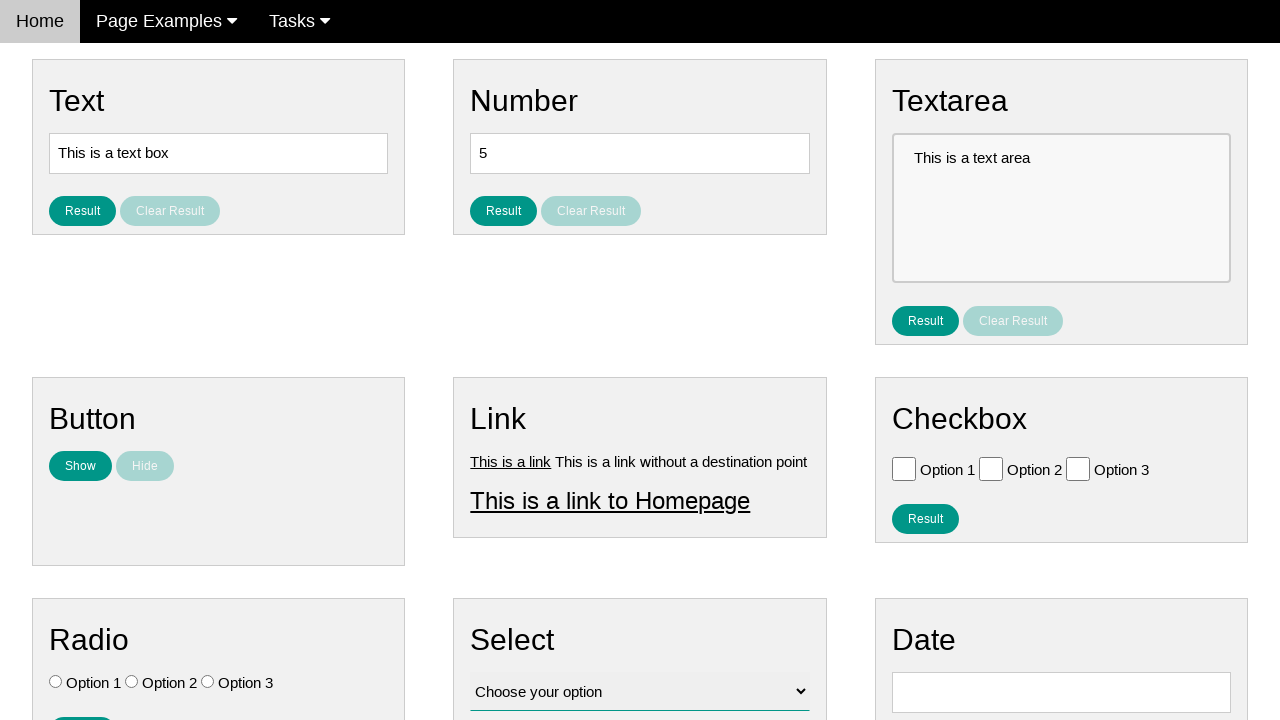

Clicked on Link 1 at (511, 461) on a[title='Link 1']
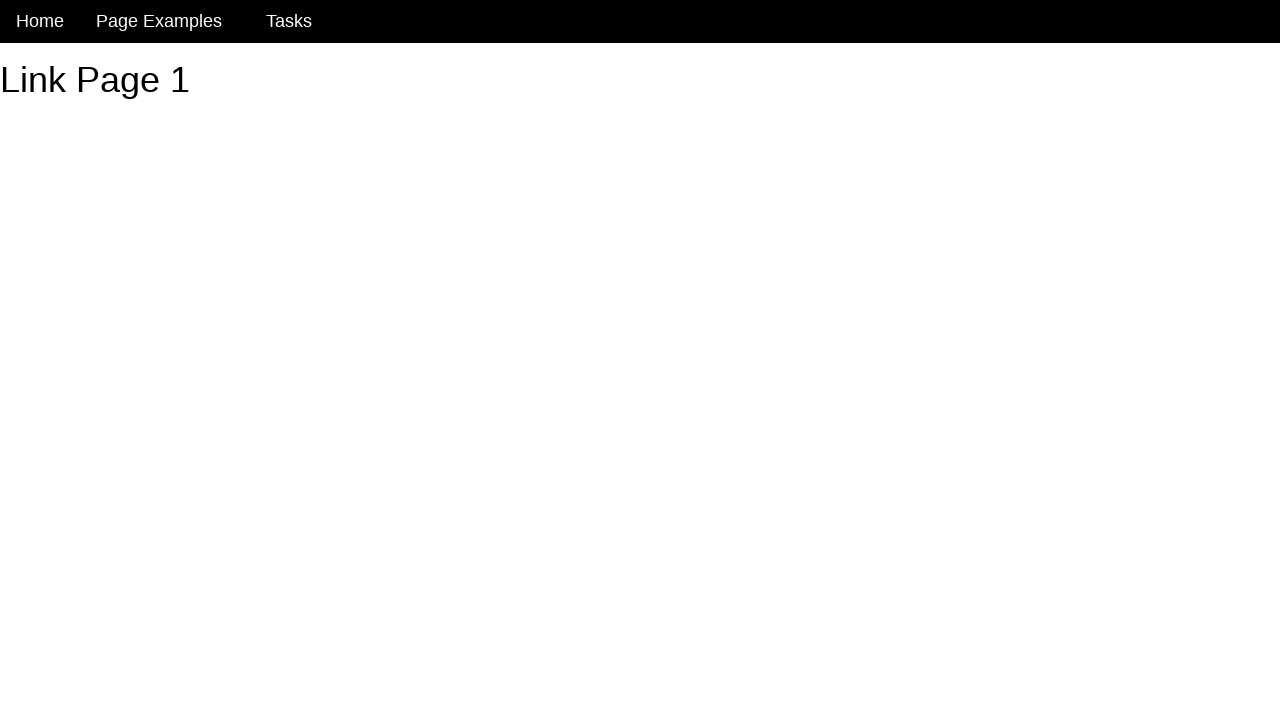

Waited for h1 element to load after navigation
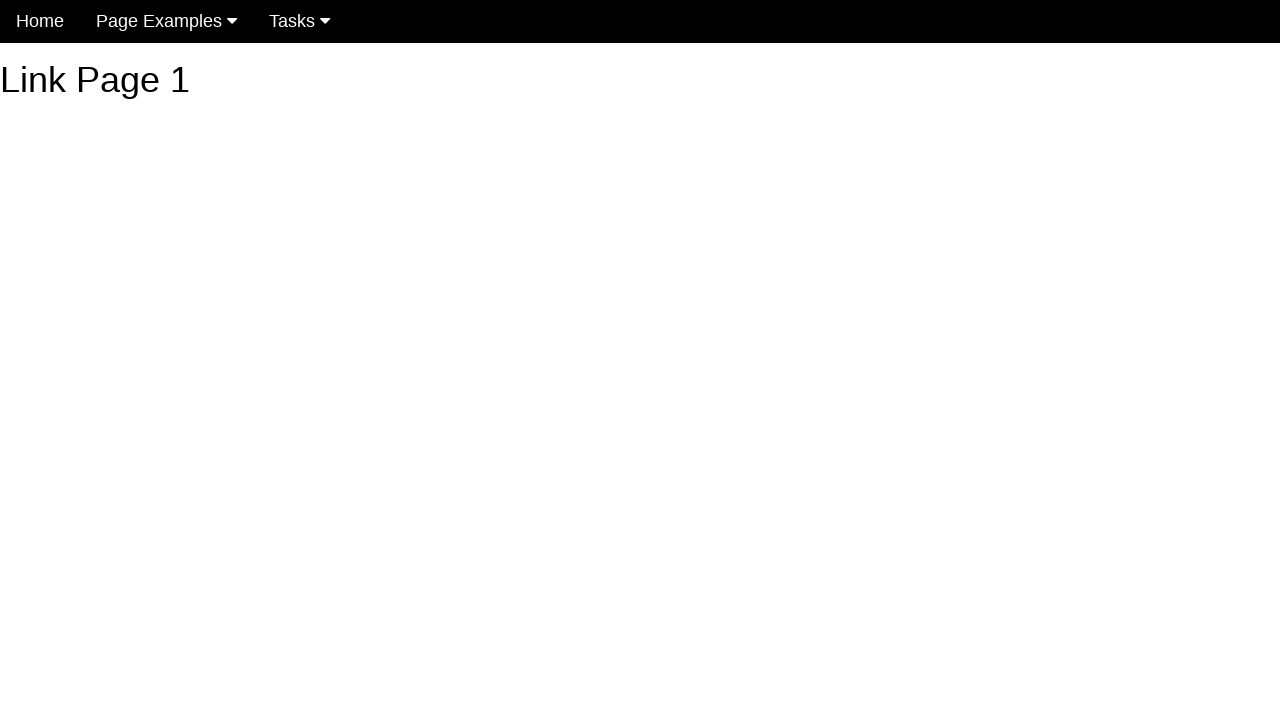

Located h1 element for title verification
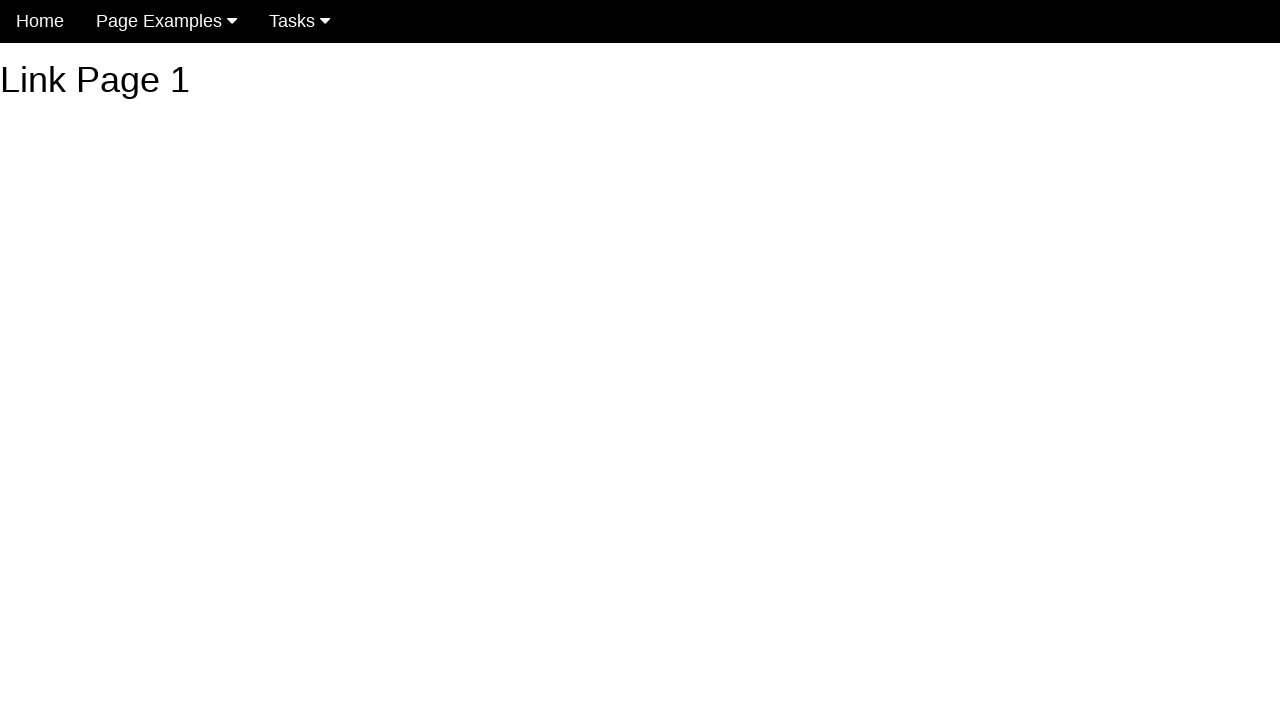

Verified h1 title text is 'Link Page 1'
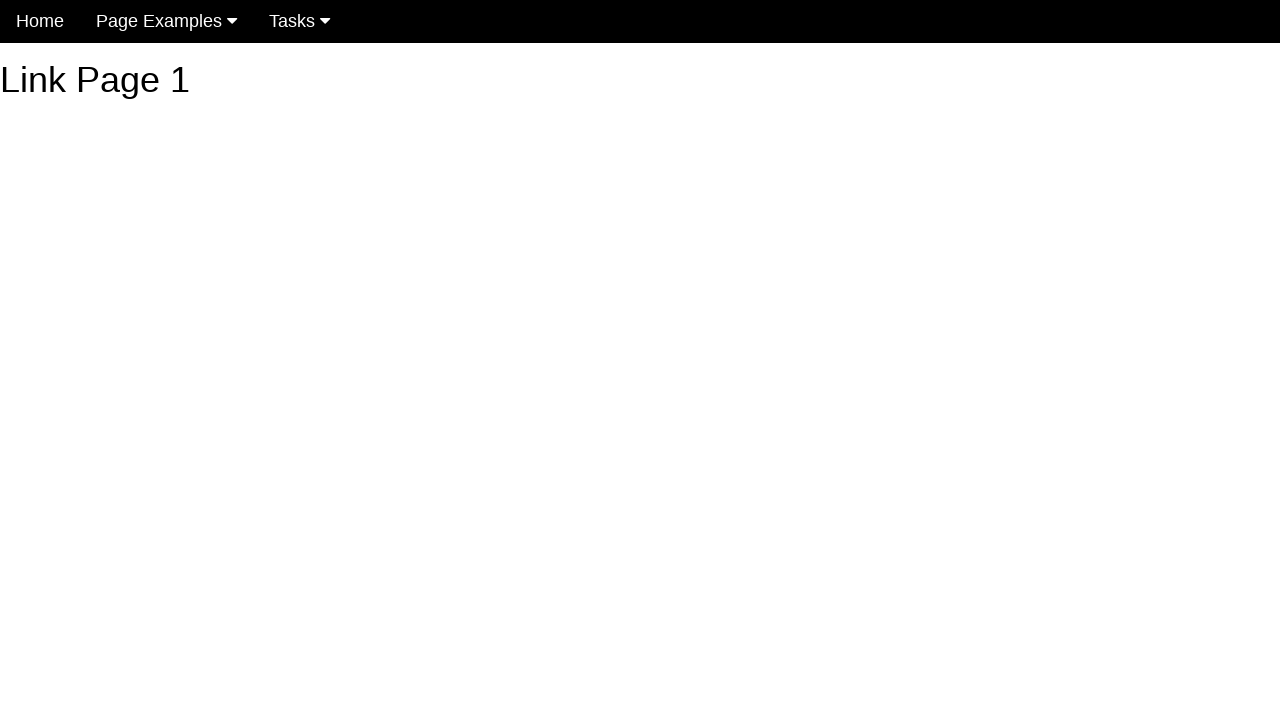

Verified URL is 'https://kristinek.github.io/site/examples/link1'
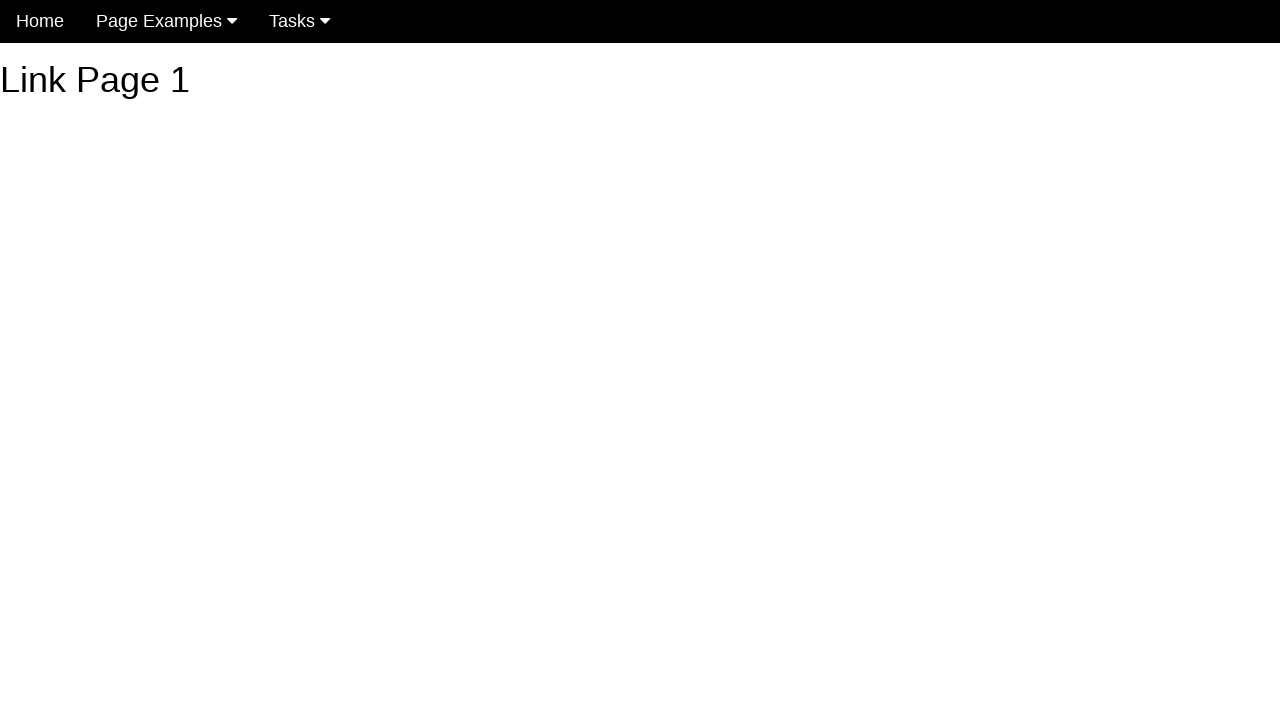

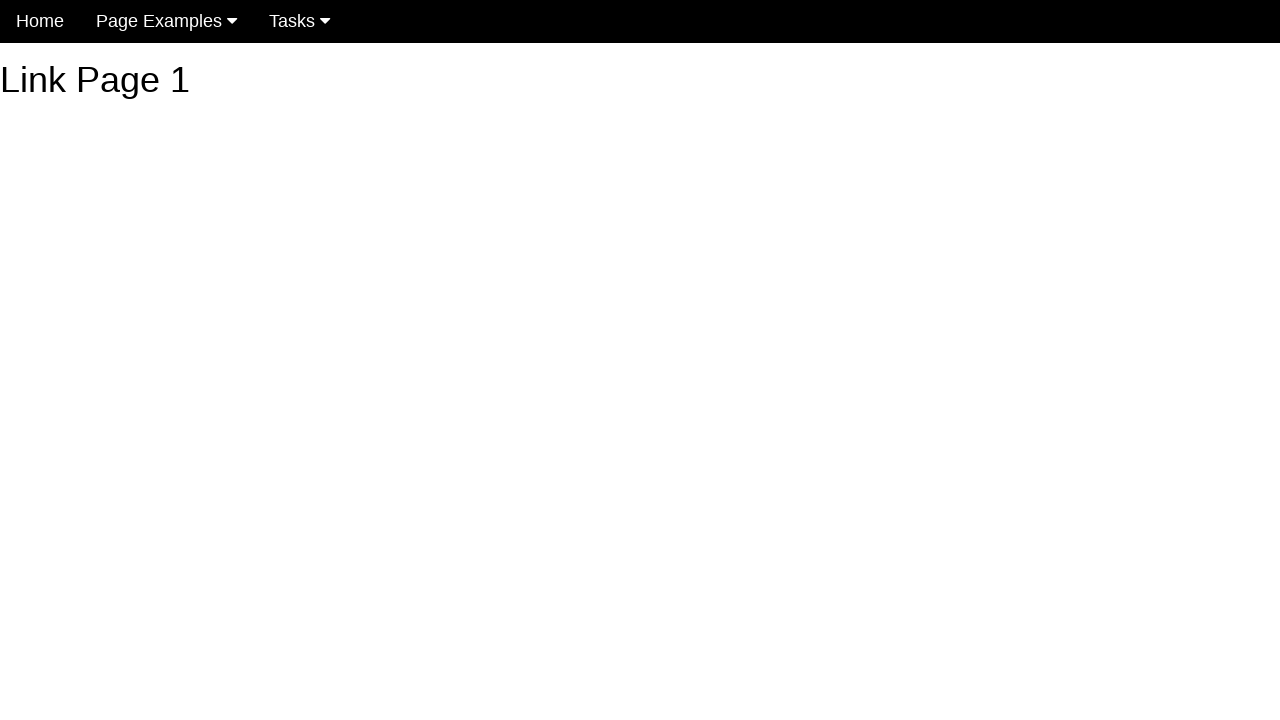